Tests horizontal scrolling functionality on a webpage by scrolling right and then partially back left

Starting URL: https://omayo.blogspot.com/

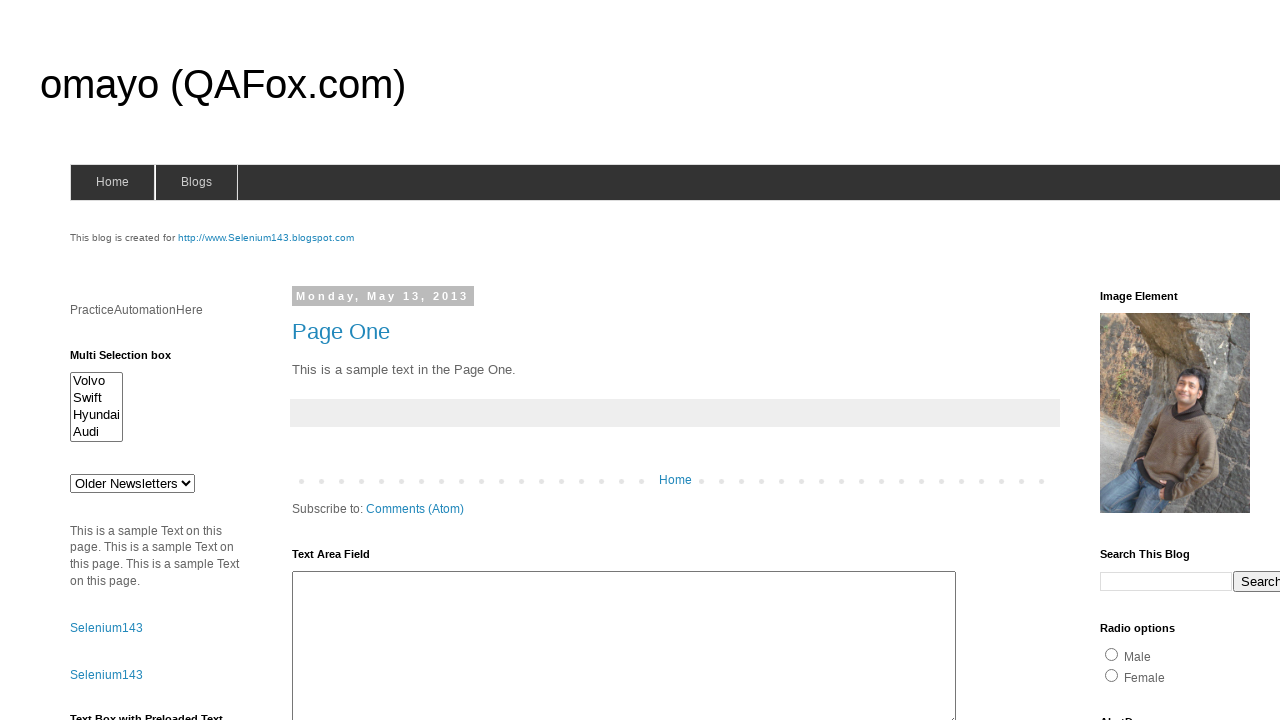

Scrolled horizontally to the right by 500 pixels
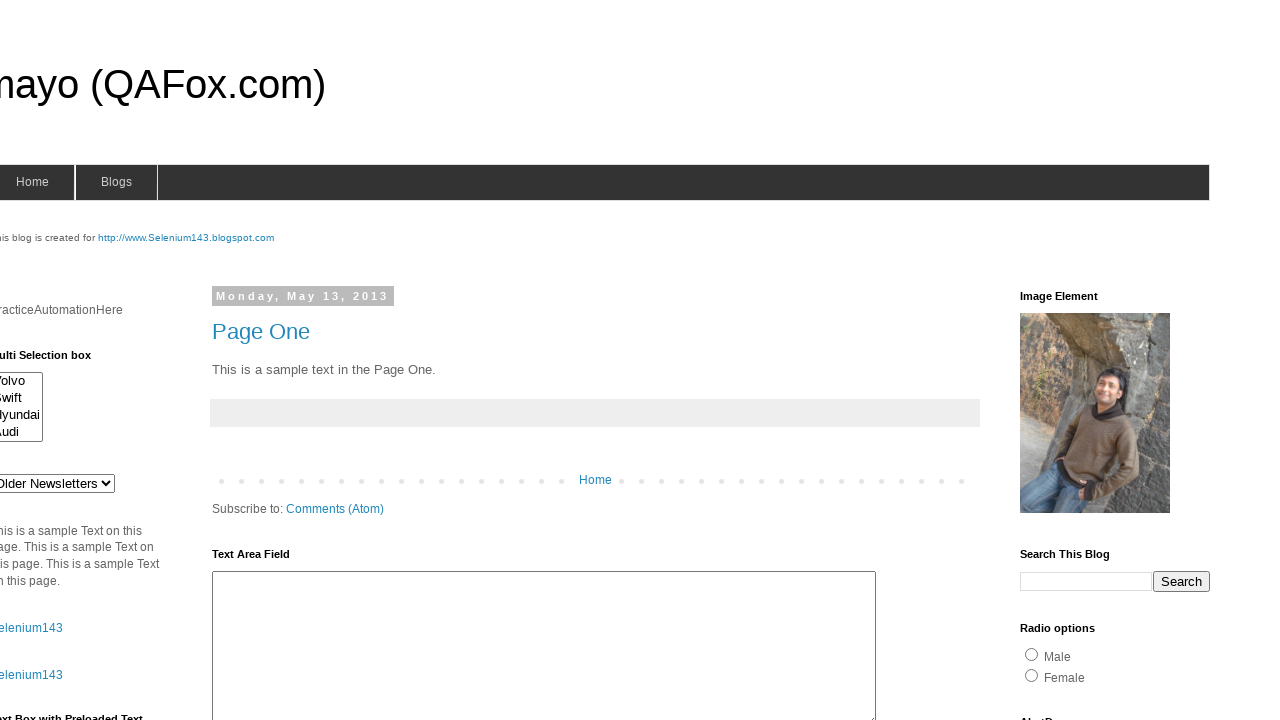

Waited for 2 seconds
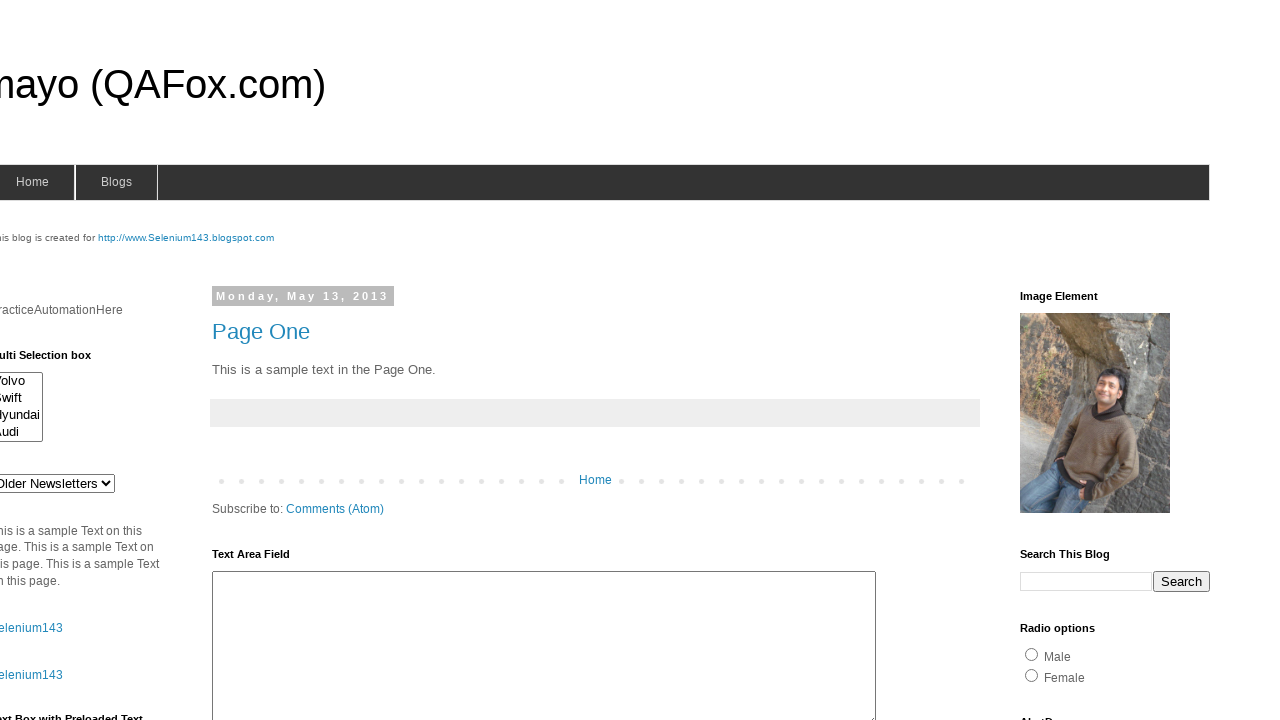

Scrolled horizontally back to the left by 150 pixels
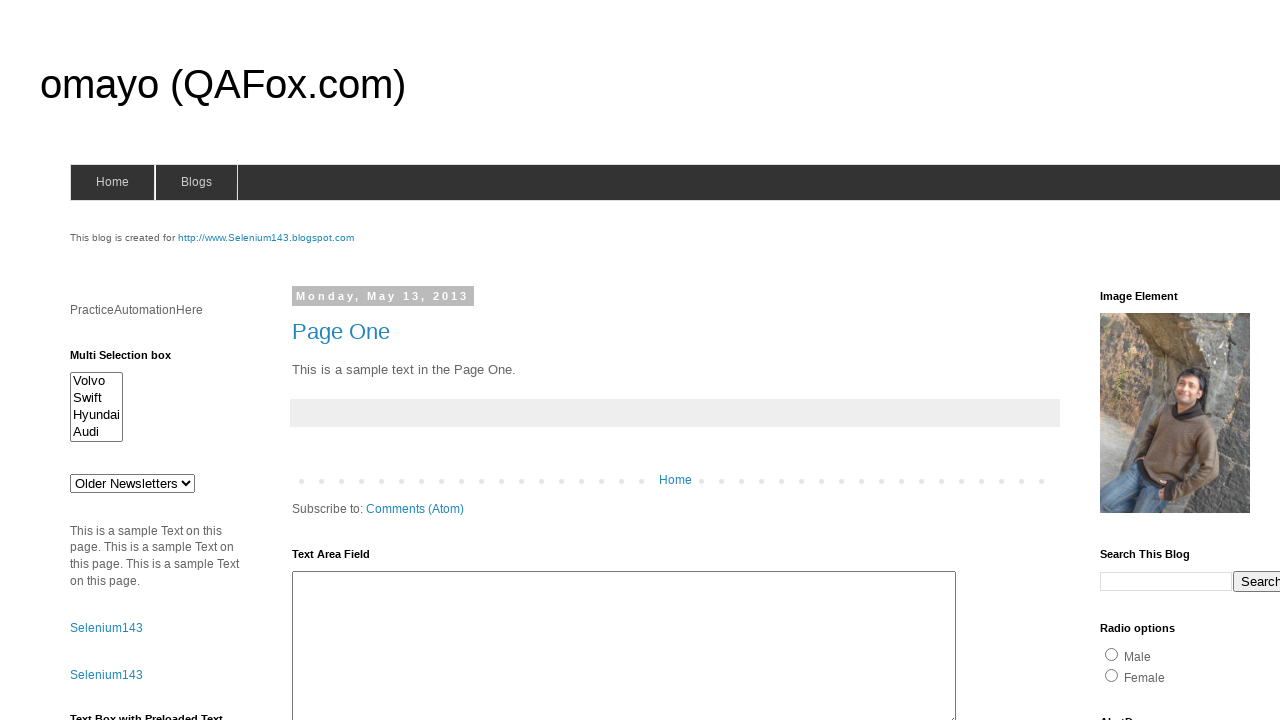

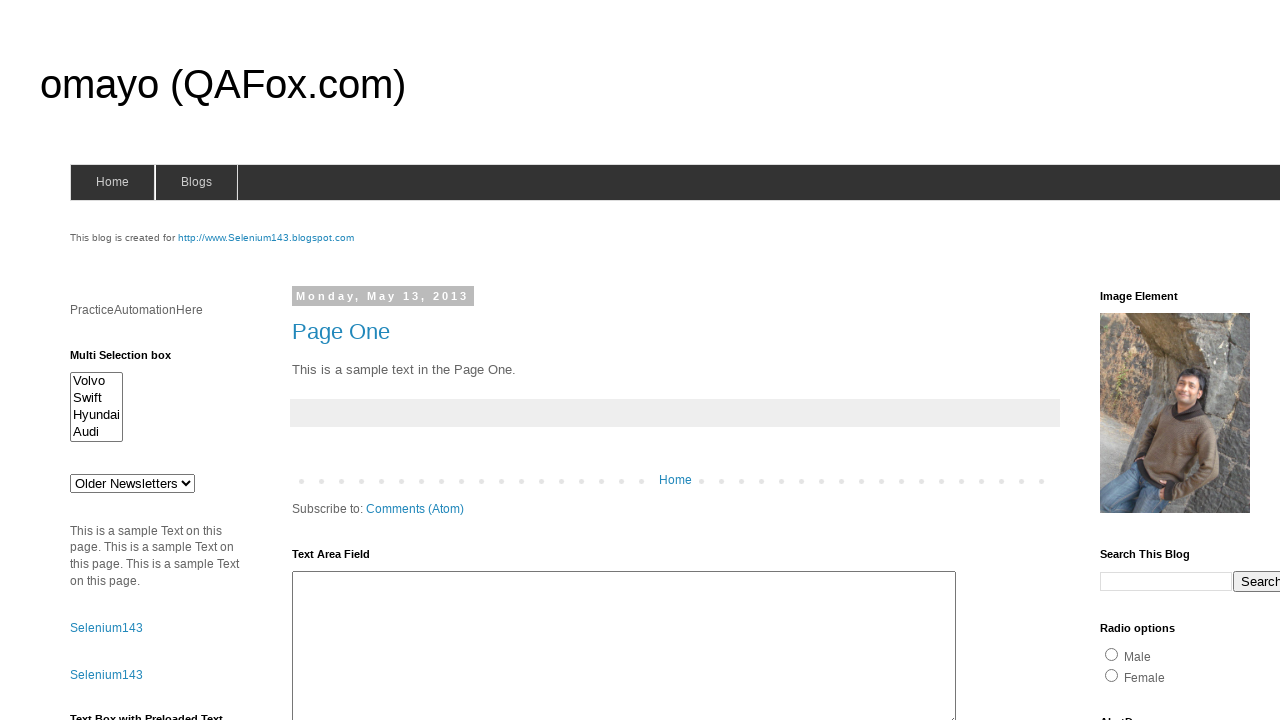